Tests GitHub repository search and verifies that a specific issue exists using page object pattern steps

Starting URL: https://github.com

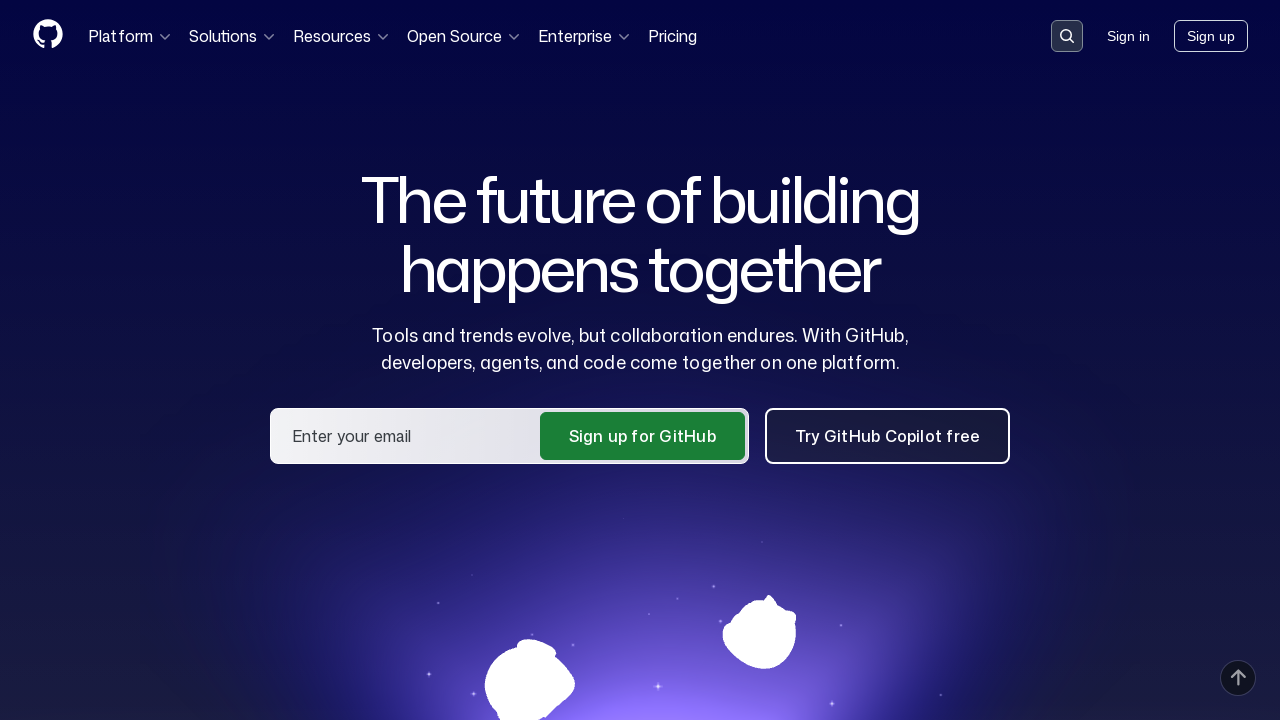

Clicked on search input field at (1067, 36) on .search-input
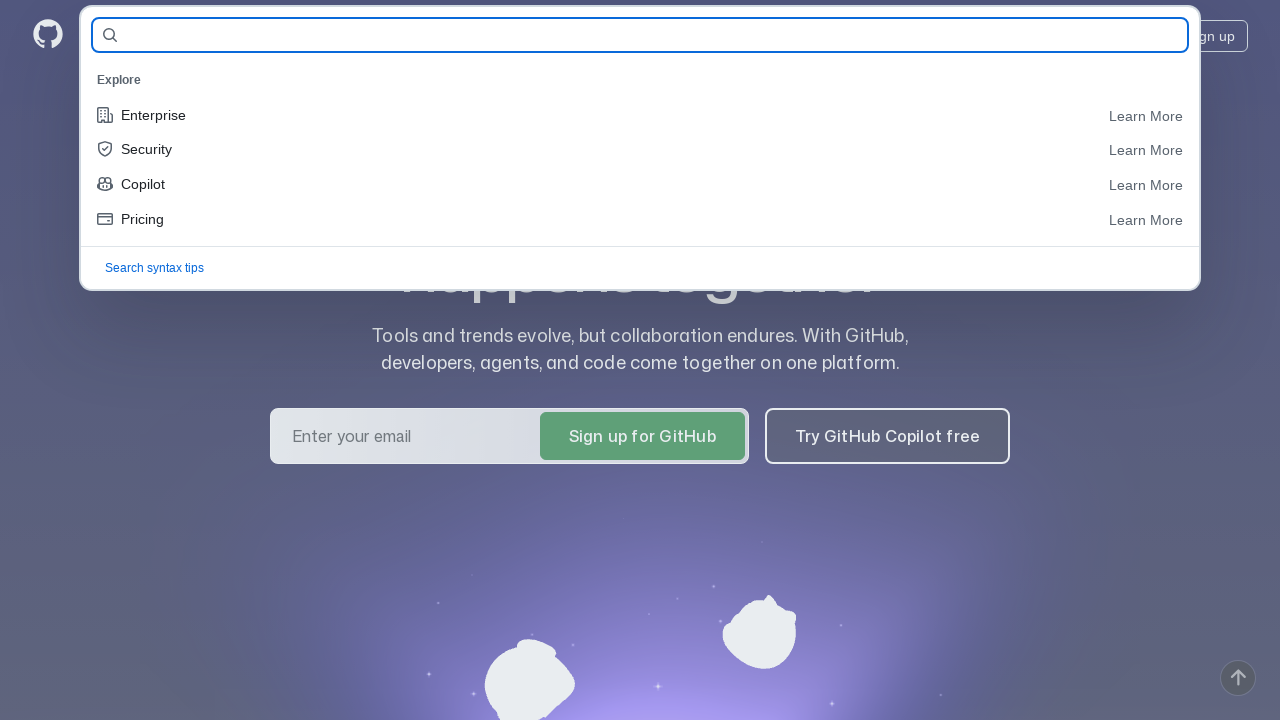

Filled search field with 'Kyzrwolf/qa-guru-allure-reports' on #query-builder-test
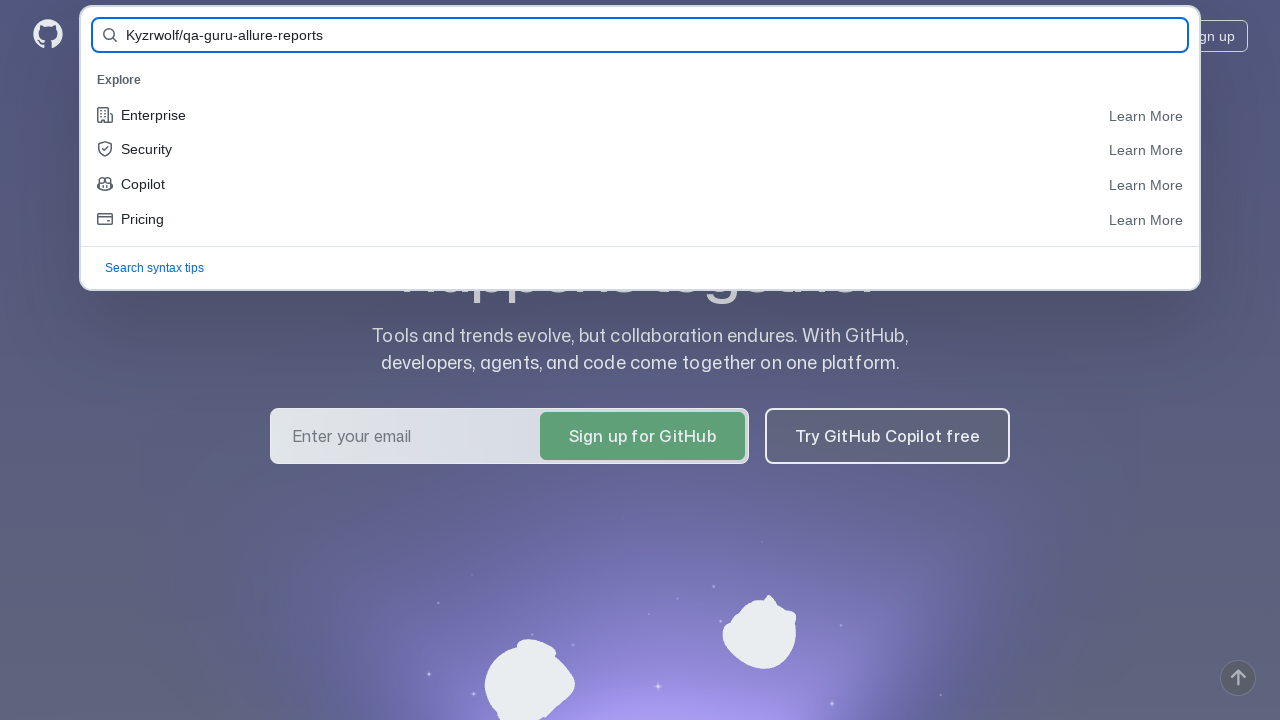

Pressed Enter to search for repository on #query-builder-test
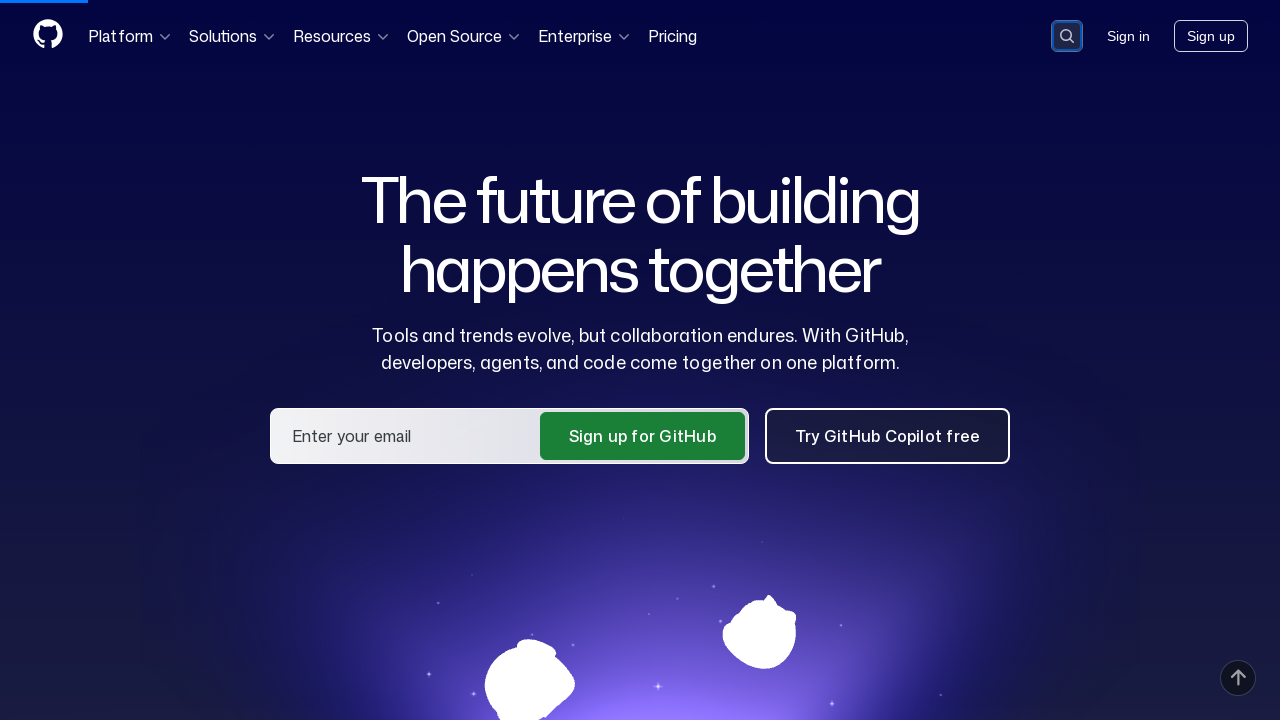

Repository link appeared in search results
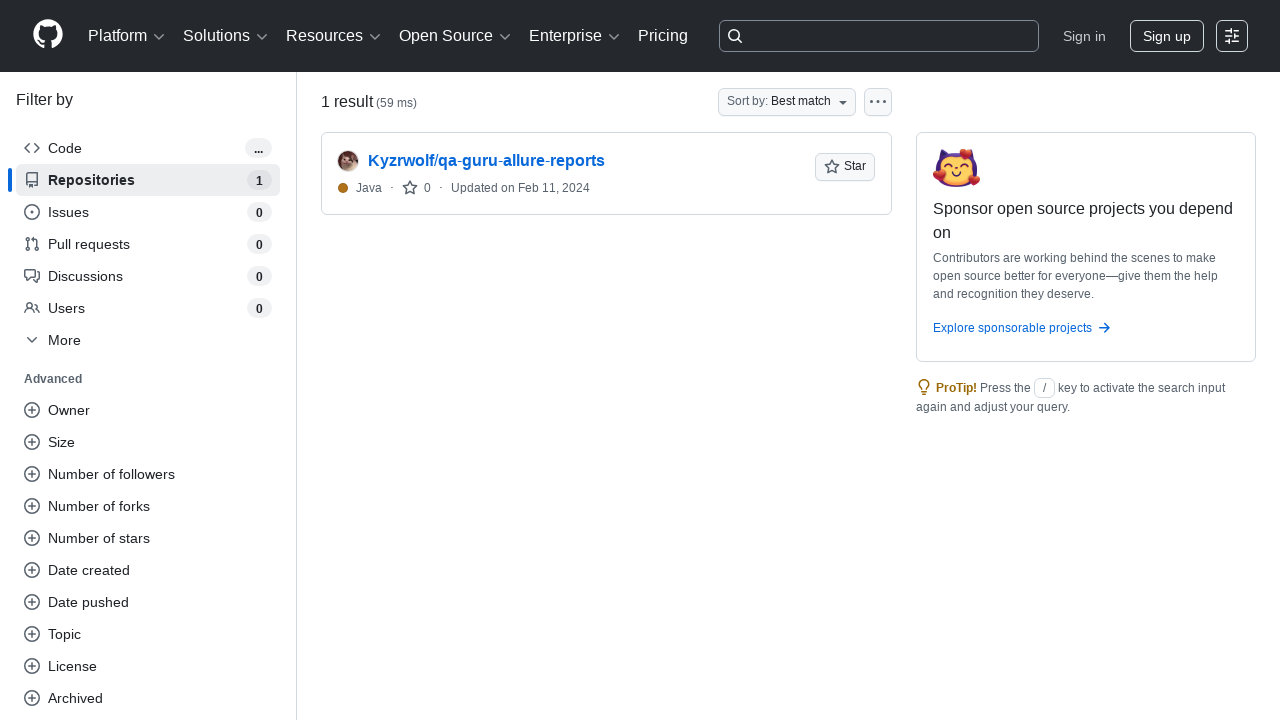

Clicked on repository link to open it at (486, 161) on a:has-text('Kyzrwolf/qa-guru-allure-reports')
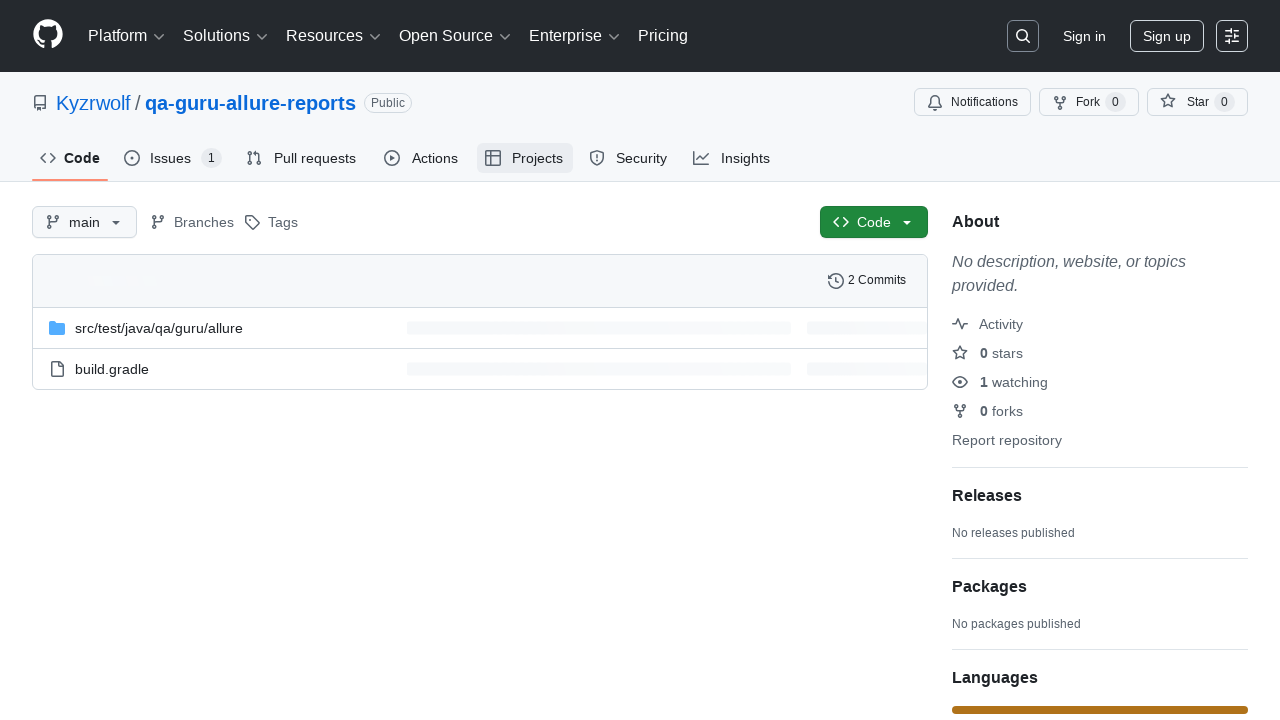

Clicked on Issues tab at (173, 158) on #issues-tab
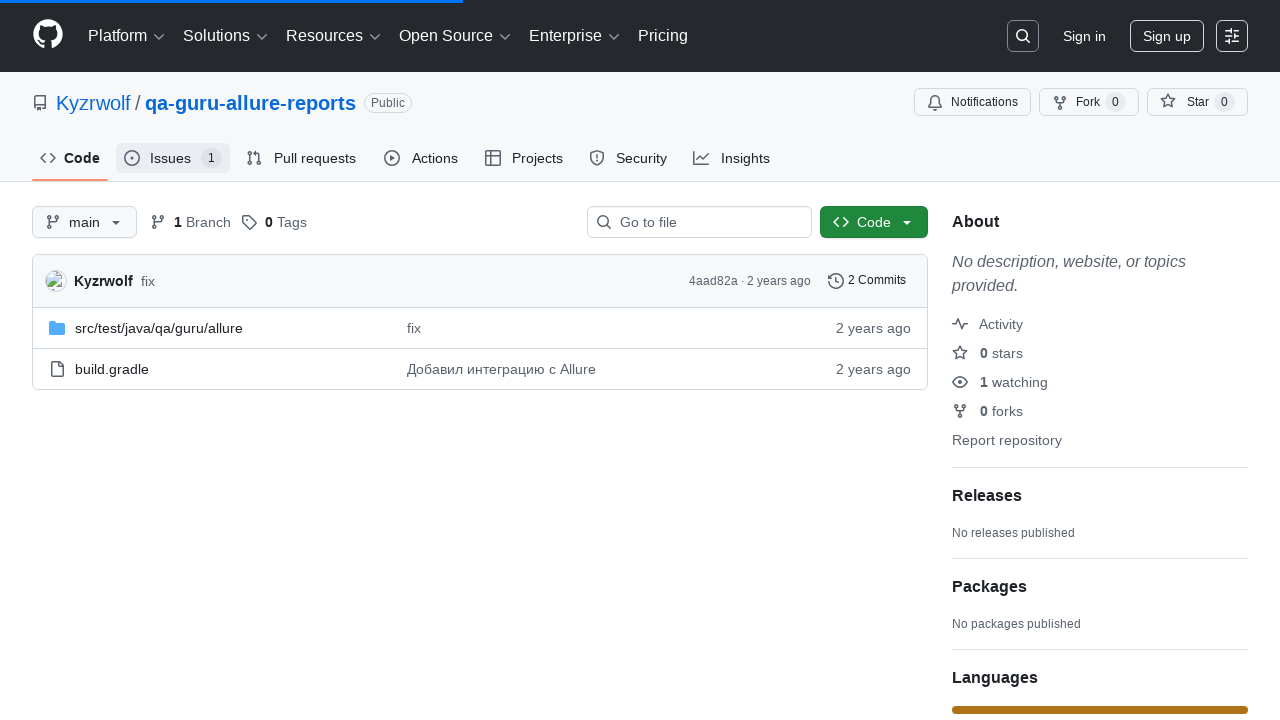

Verified that issue with text 'look at this dude' exists
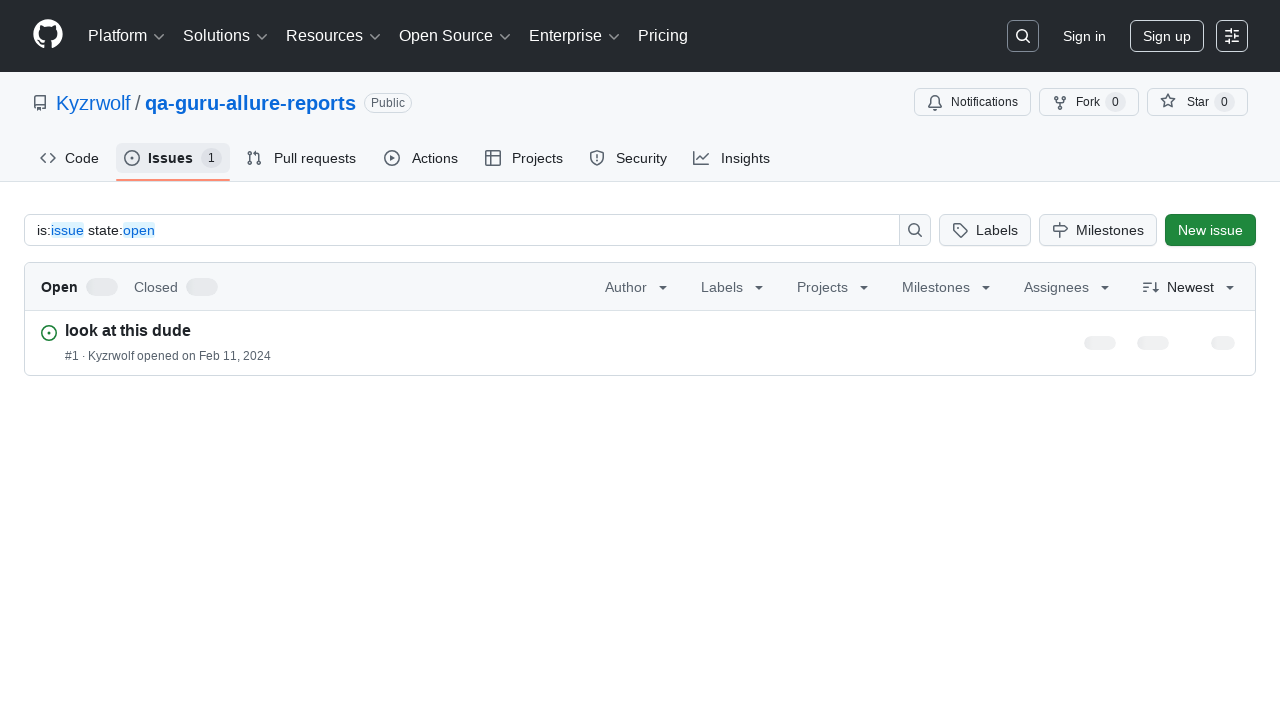

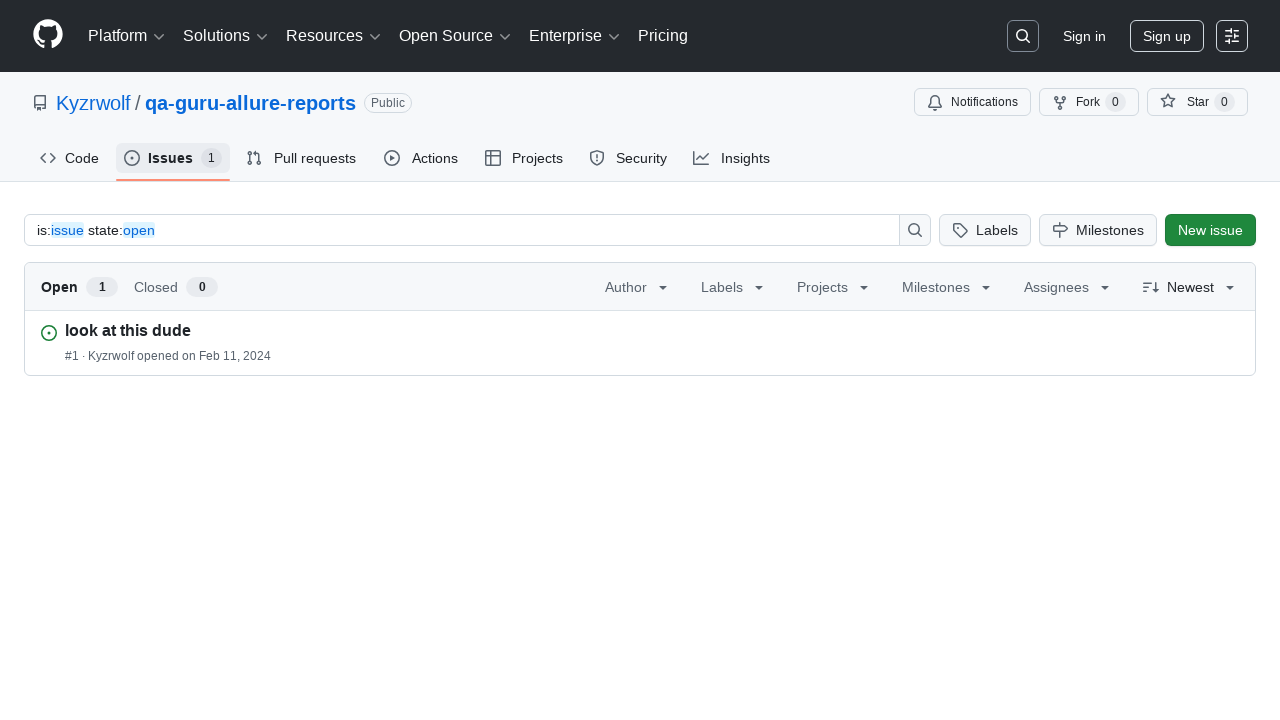